Tests shopping cart functionality by navigating to the shop, adding items to cart, and verifying the cart count increases correctly

Starting URL: https://jupiter.cloud.planittesting.com/#/home

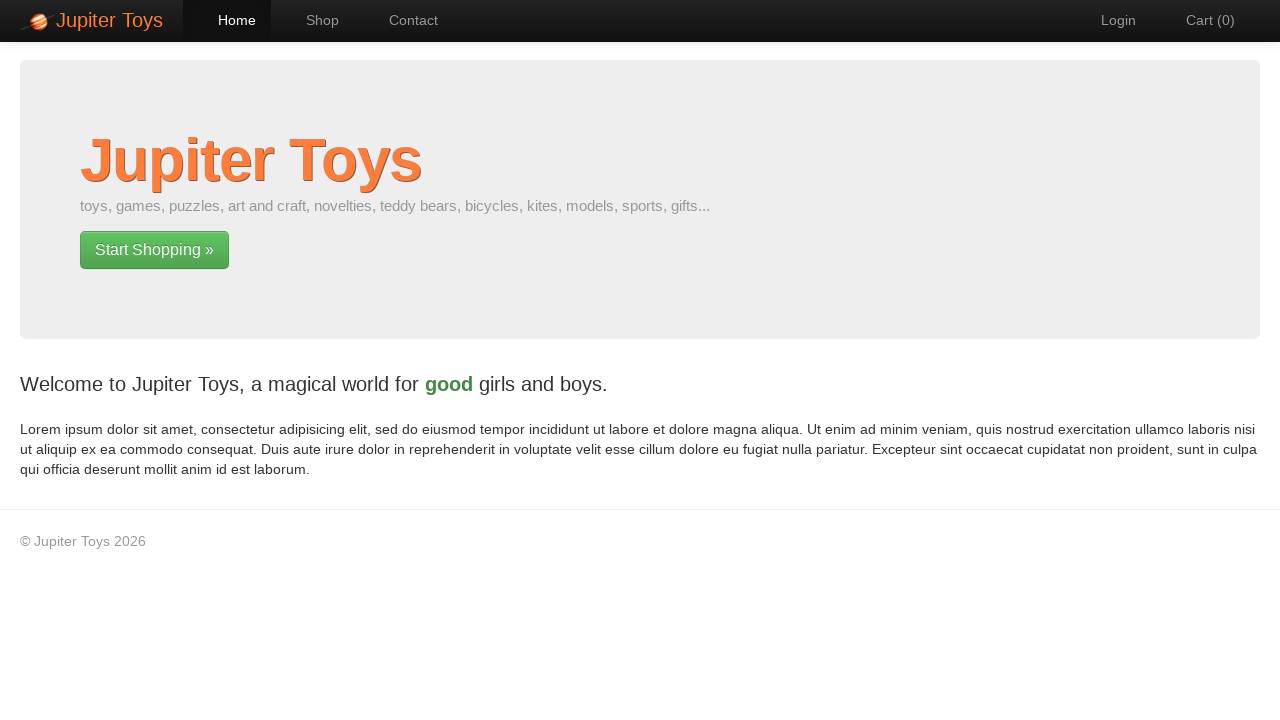

Clicked Shop navigation link at (312, 20) on #nav-shop
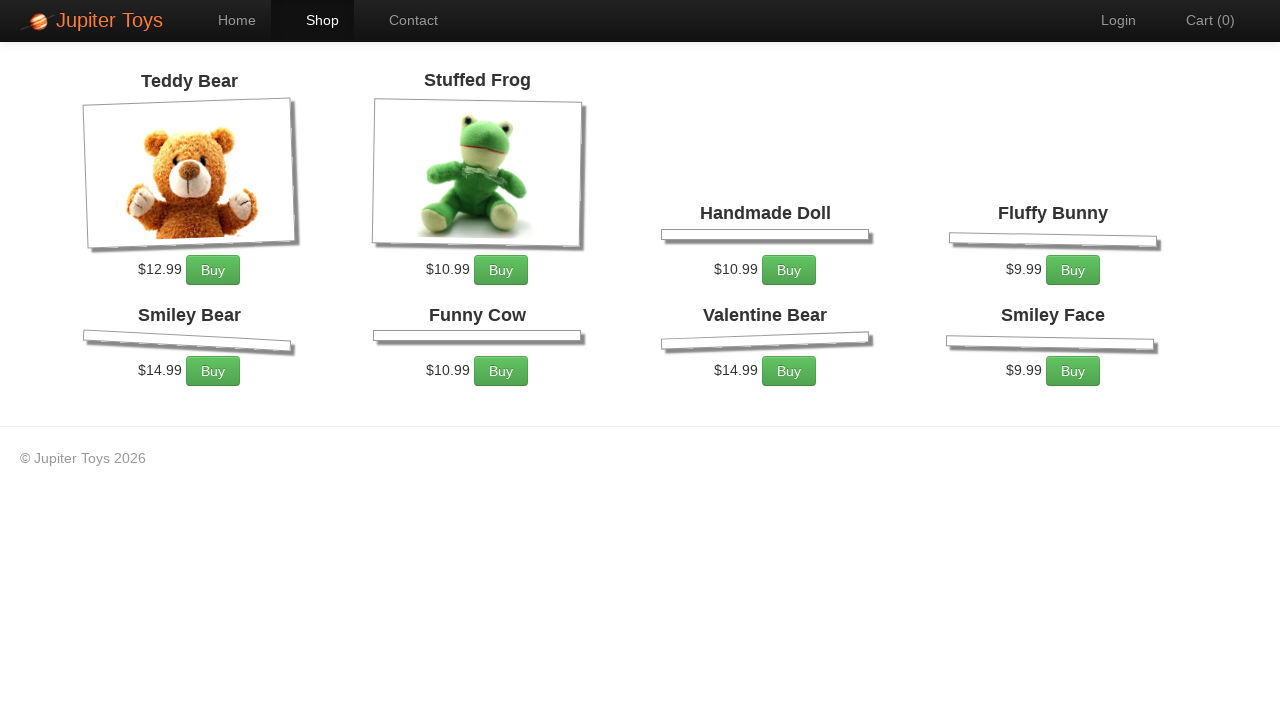

Shop page loaded successfully
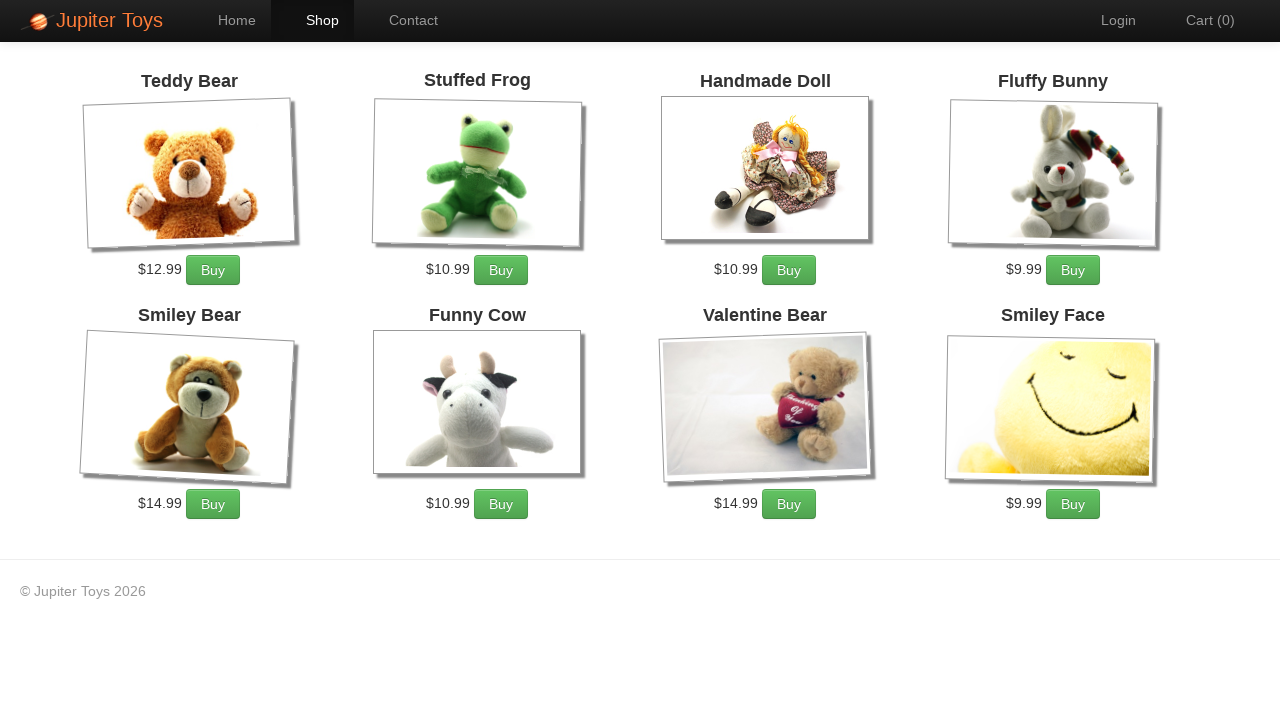

Clicked Add to Cart button for first product at (213, 270) on .btn-success
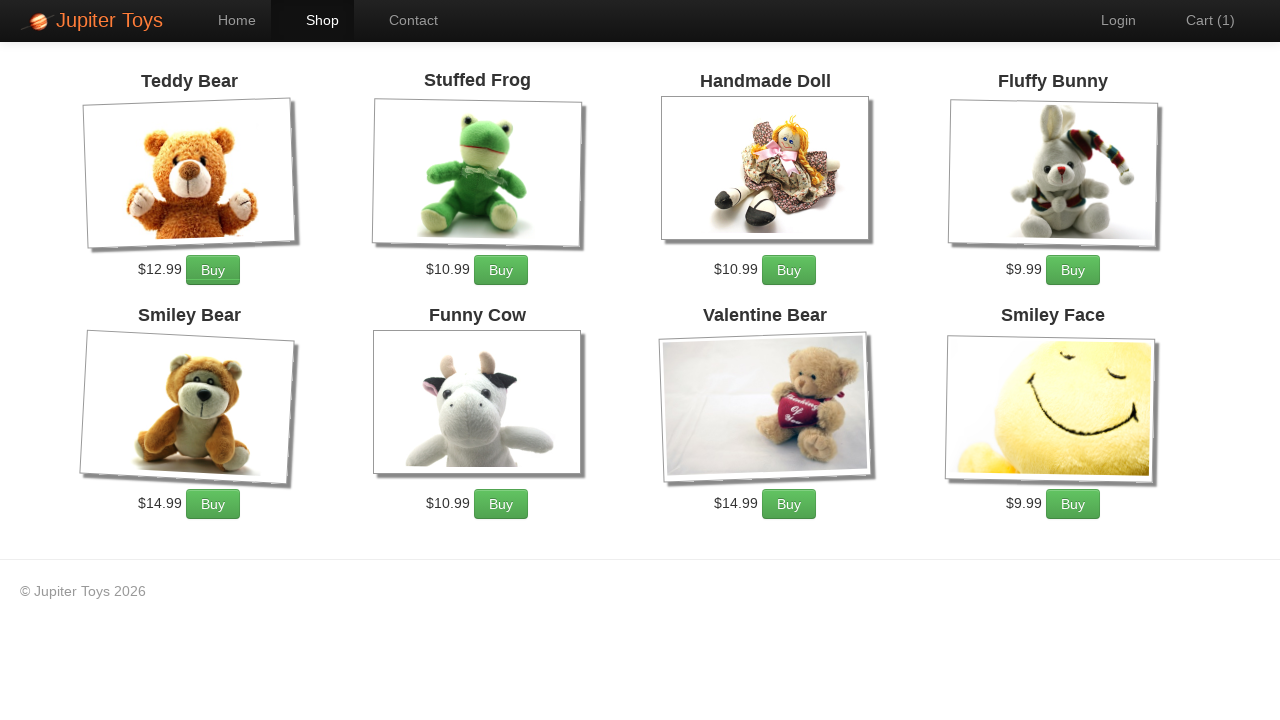

Waited for cart to update
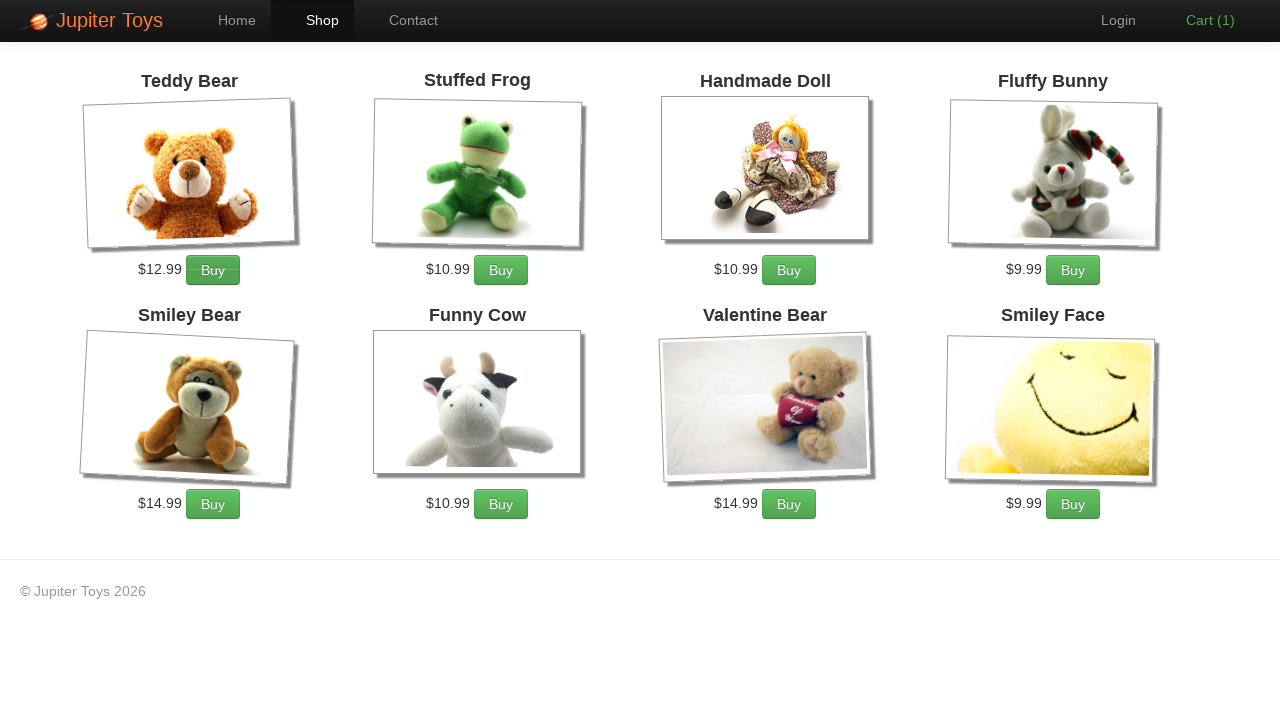

Retrieved cart count: 1
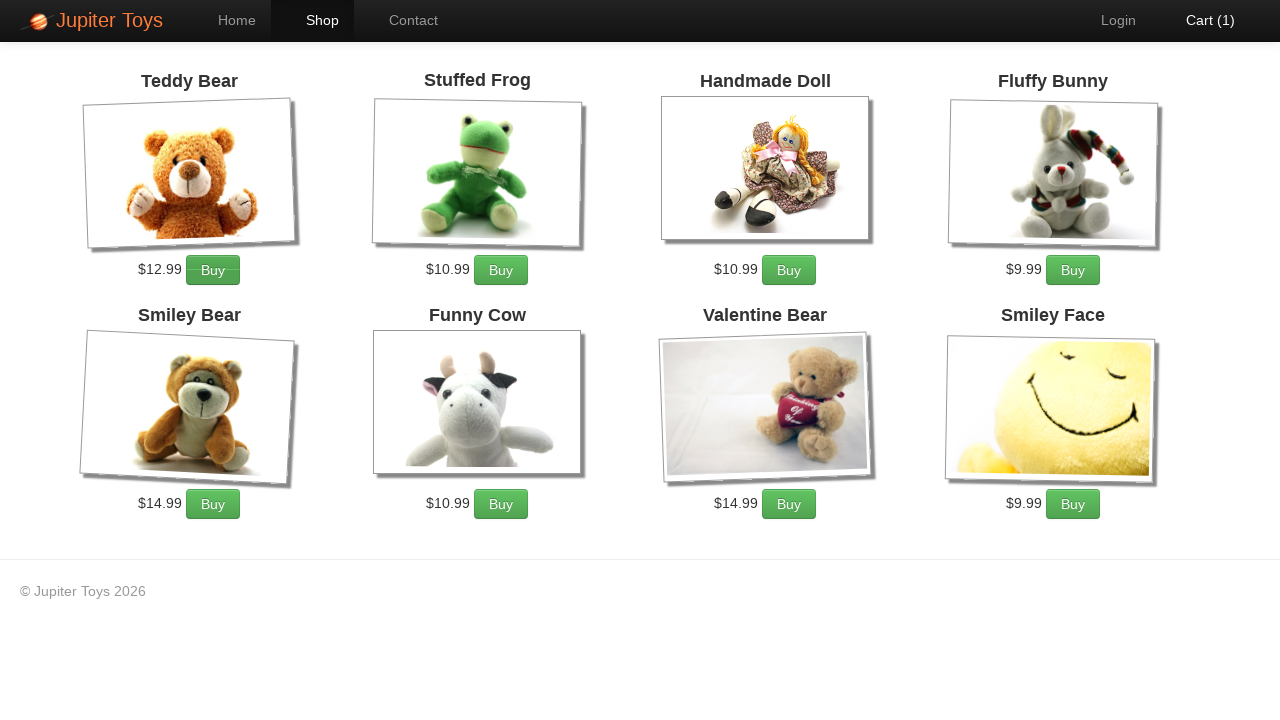

Verified cart count is 1
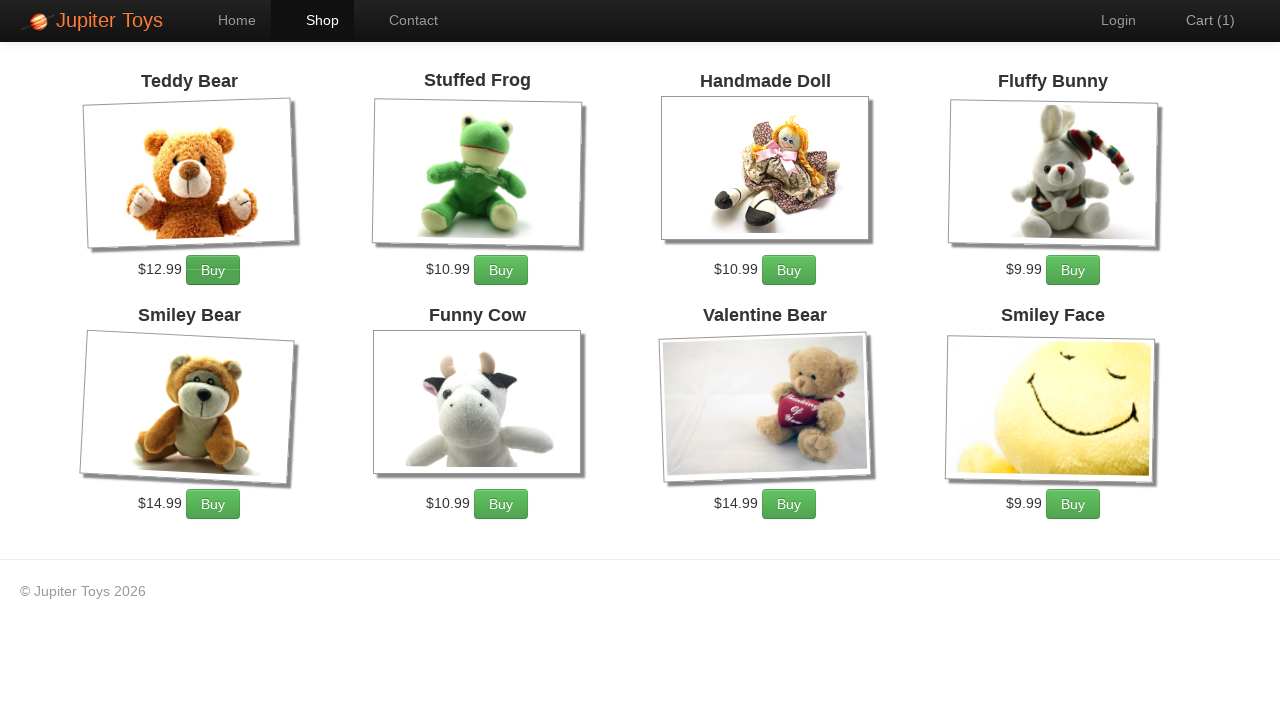

Clicked Add to Cart button for first product again at (213, 270) on .btn-success
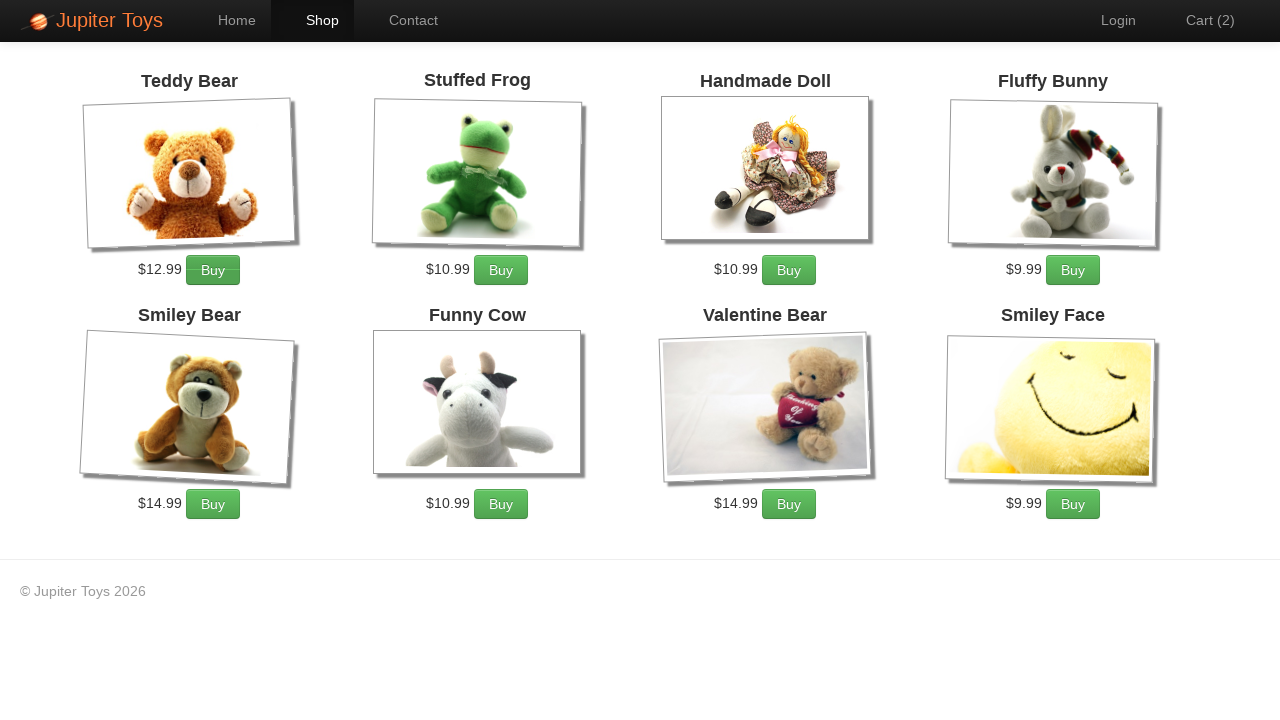

Waited for cart to update
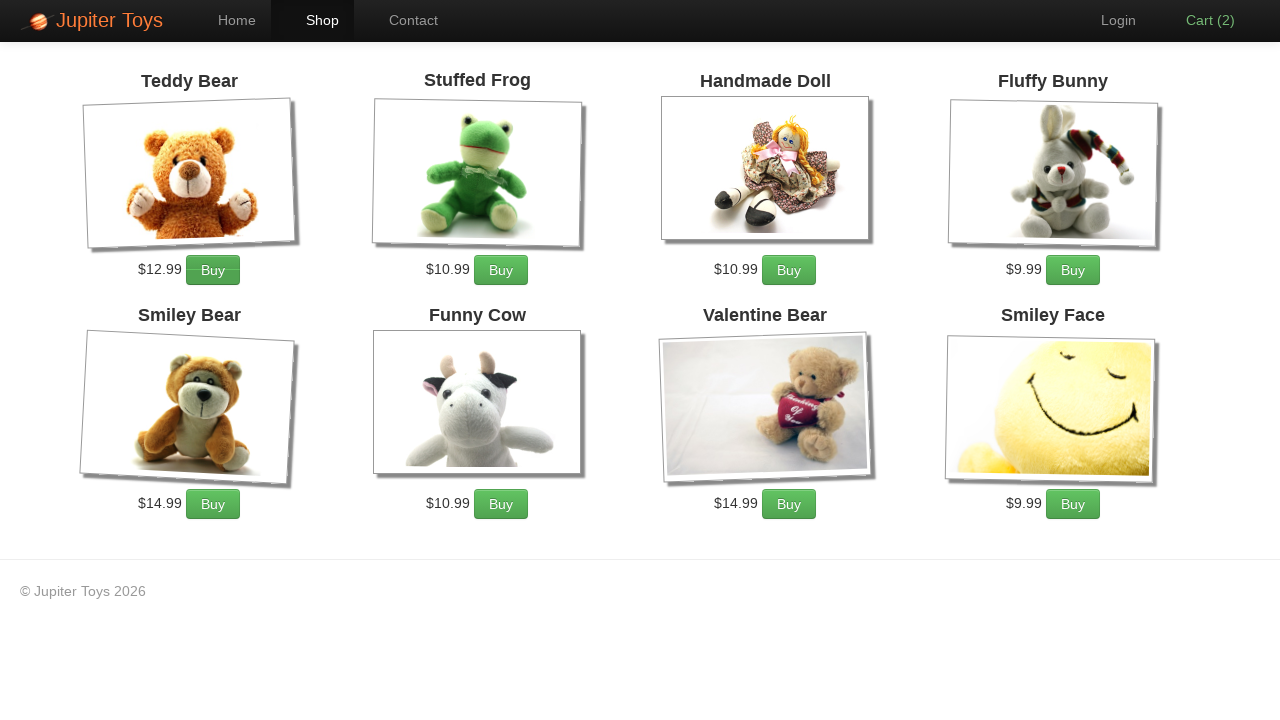

Retrieved cart count: 2
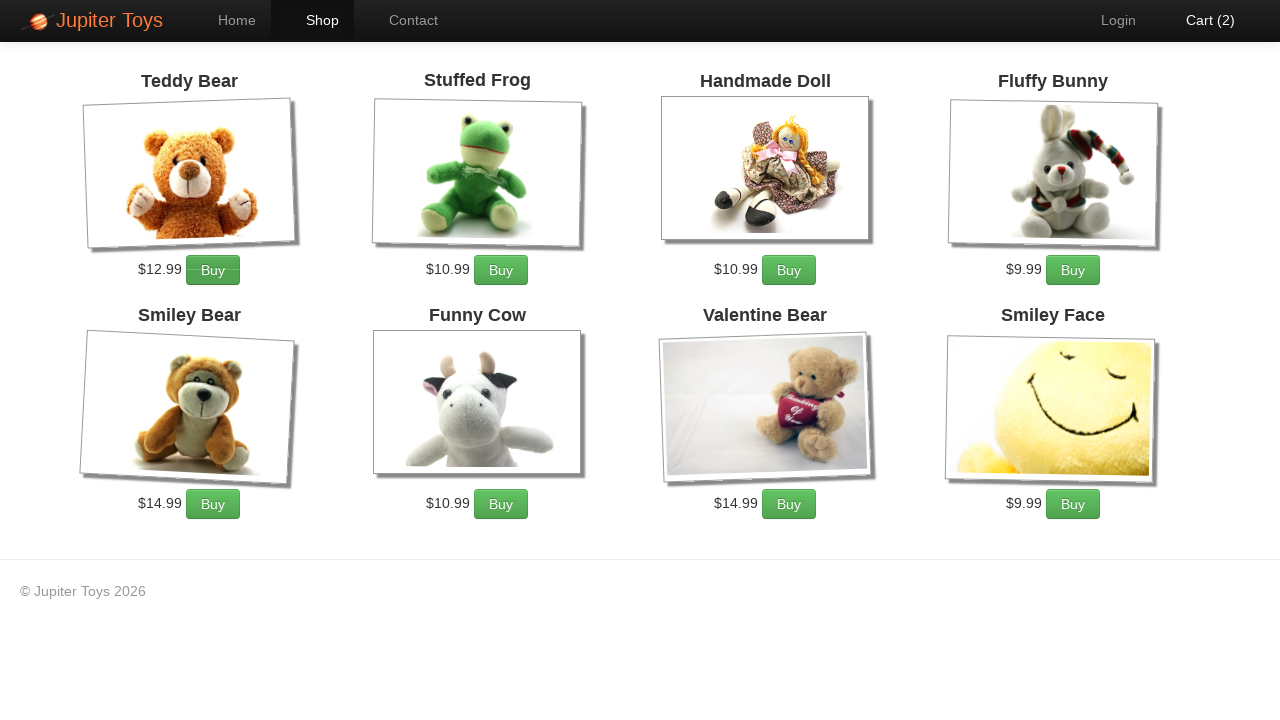

Verified cart count is 2
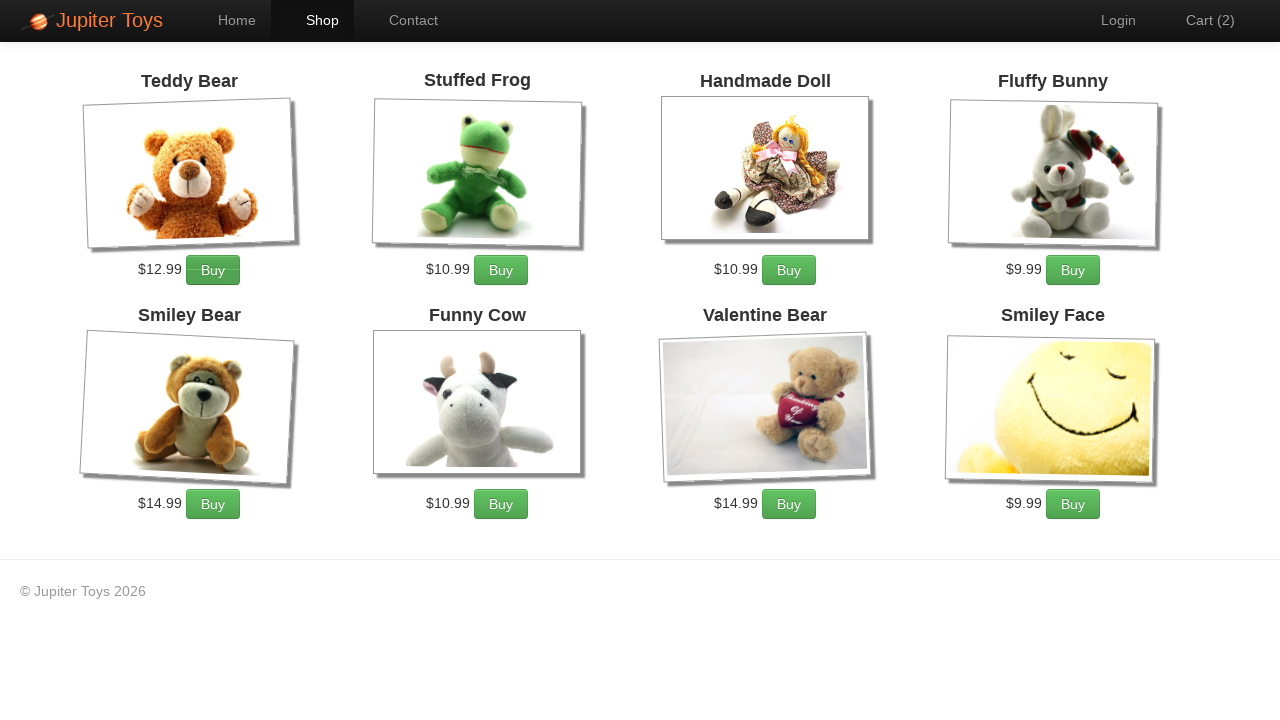

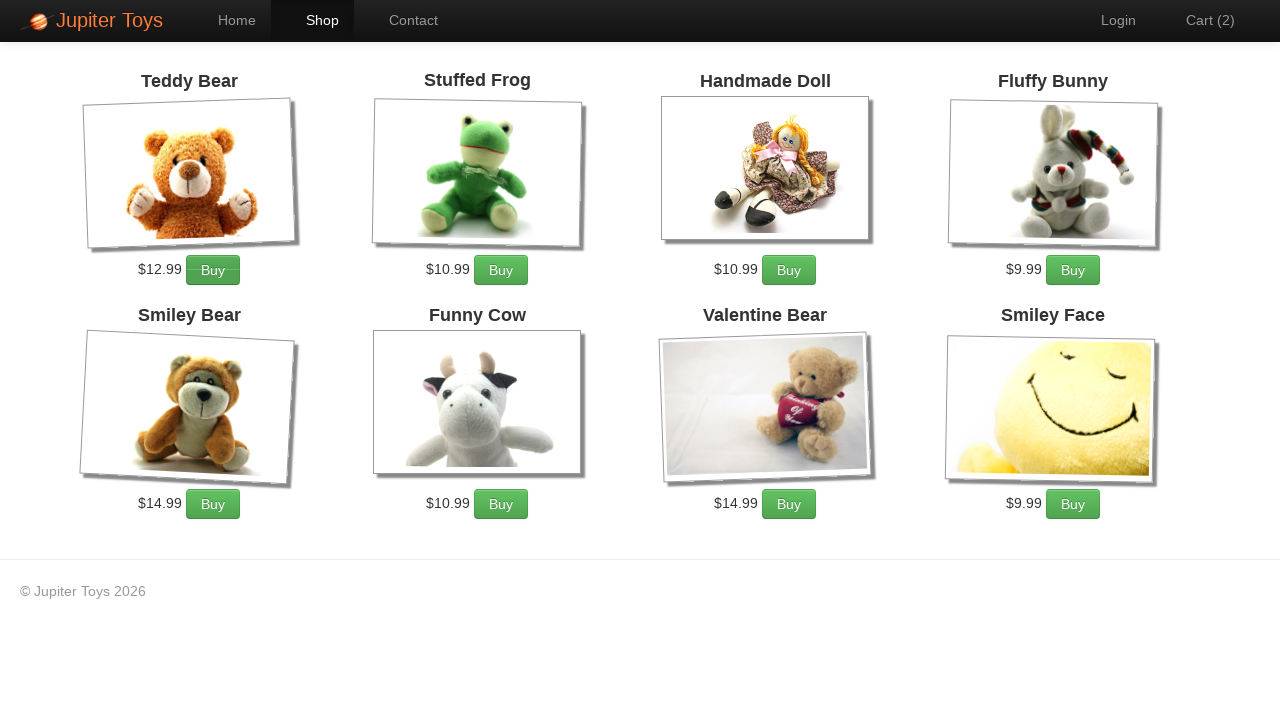